Tests a sign-up form by filling username, password, confirm password, and email fields, then submitting the form and verifying the confirmation message appears

Starting URL: https://v1.training-support.net/selenium/dynamic-attributes

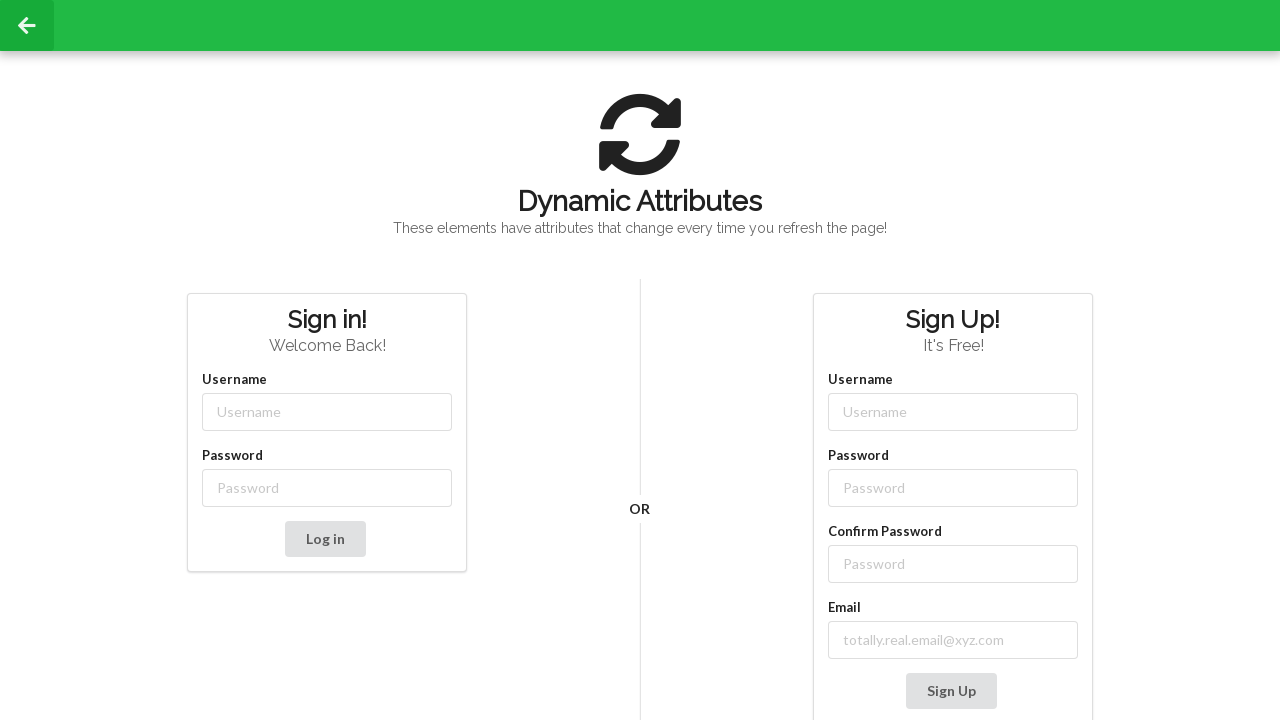

Filled username field with 'KritikaP' on //input[contains(@class, '-username')]
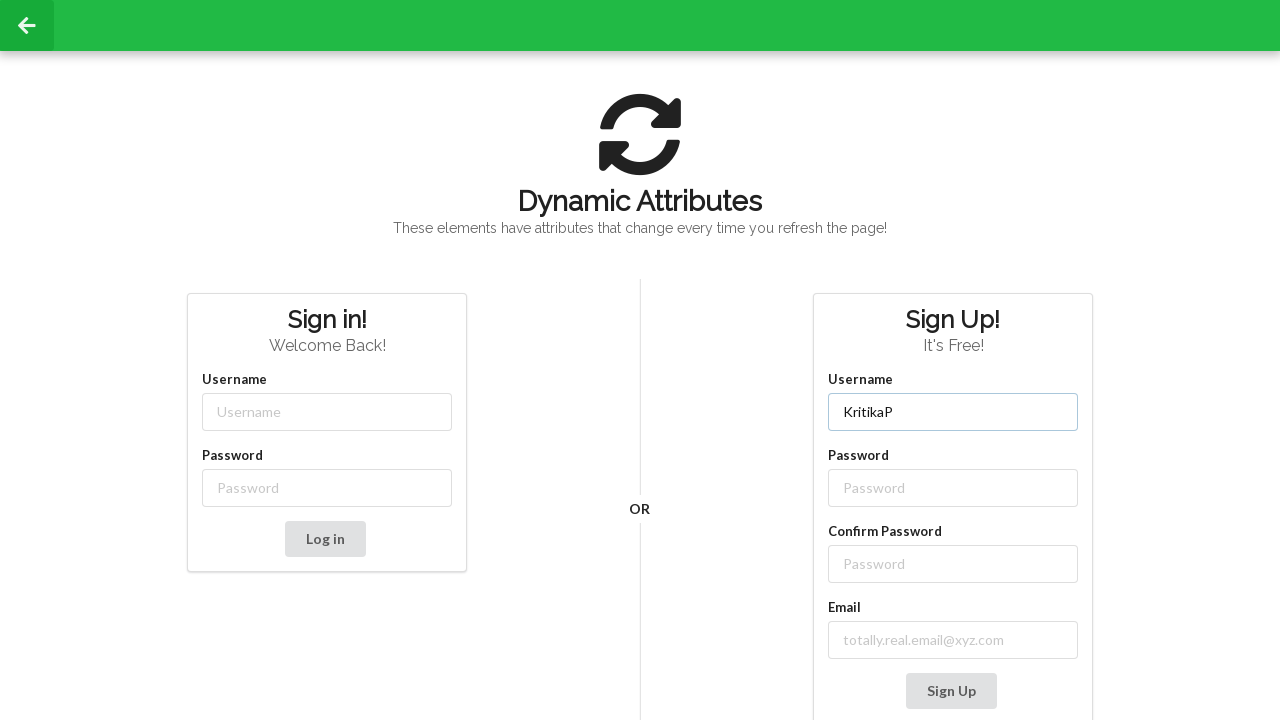

Filled password field with 'python2!' on //input[contains(@class, '-password')]
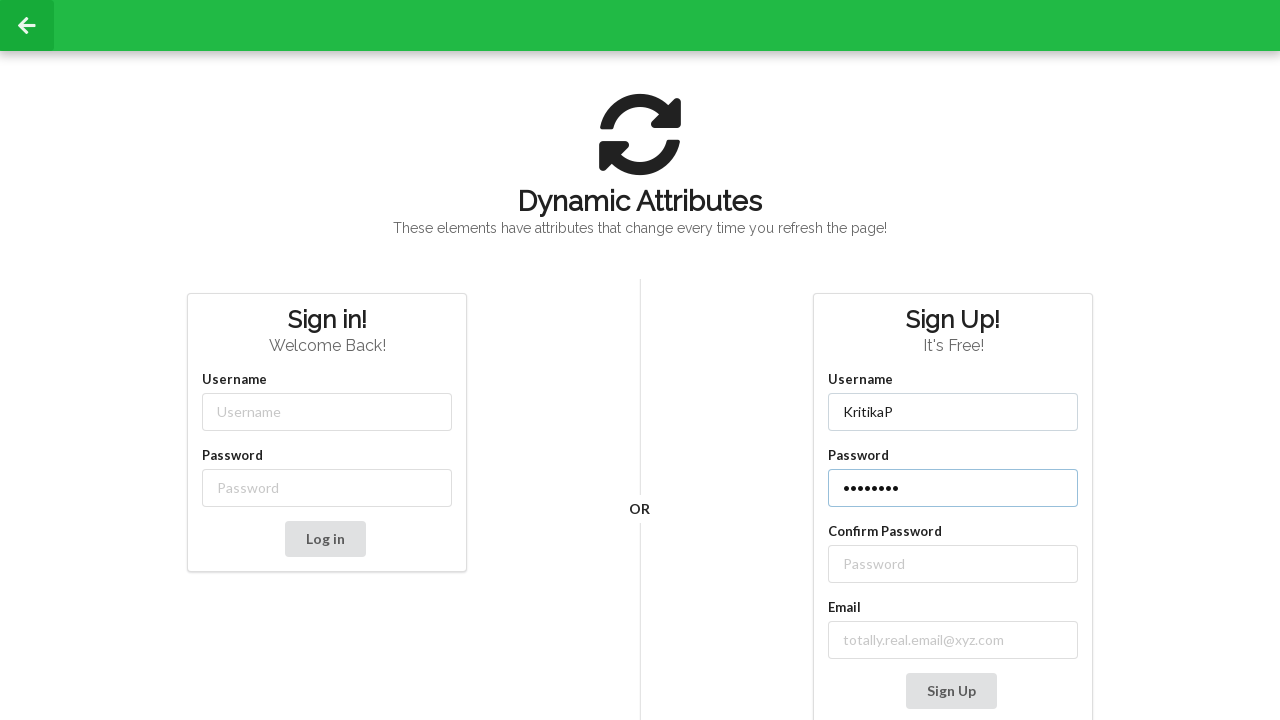

Filled confirm password field with 'python2!' on //label[text() = 'Confirm Password']/following-sibling::input
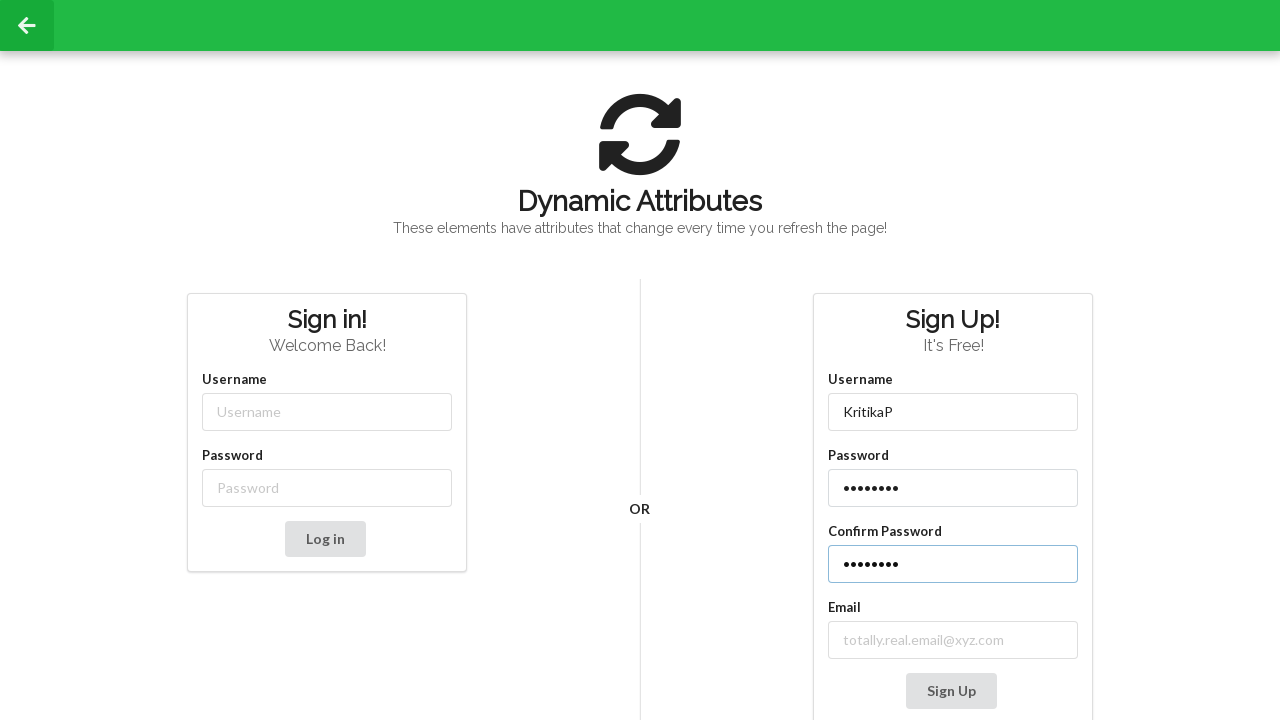

Filled email field with 'kritikaP@gmail.com' on //label[contains(text(), 'mail')]/following-sibling::input
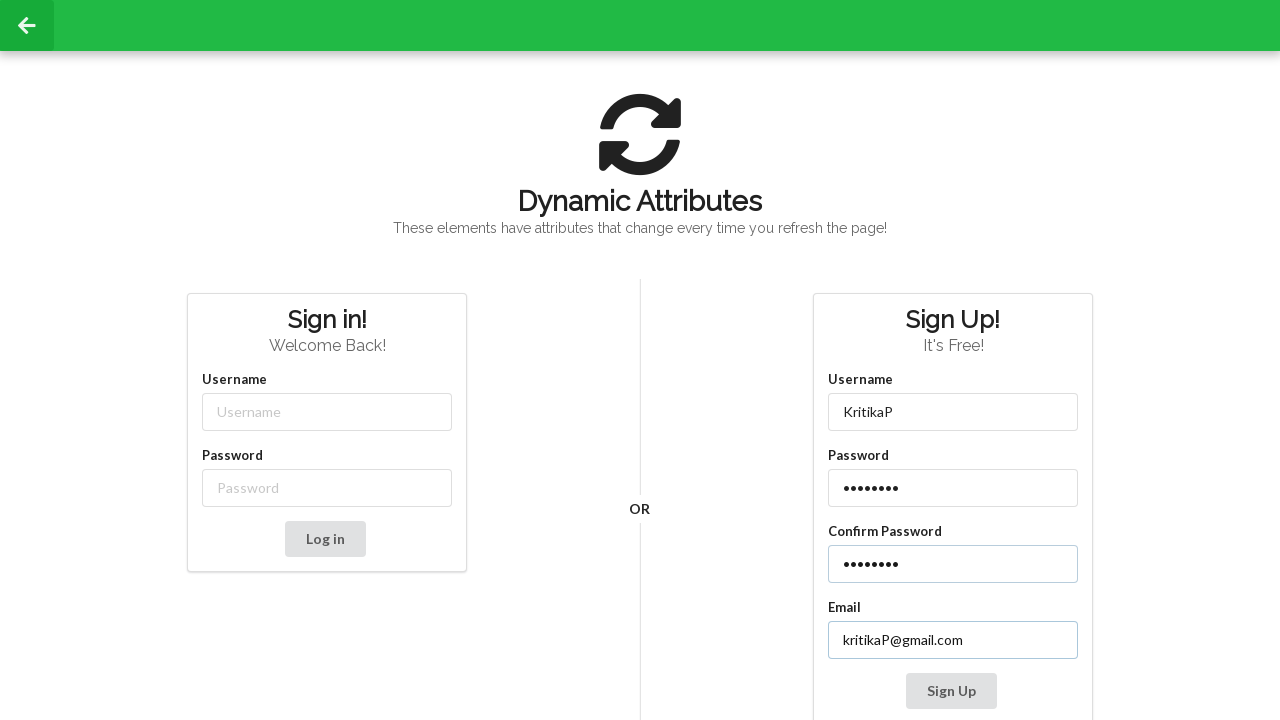

Clicked Sign Up button to submit the form at (951, 691) on xpath=//button[contains(text(), 'Sign Up')]
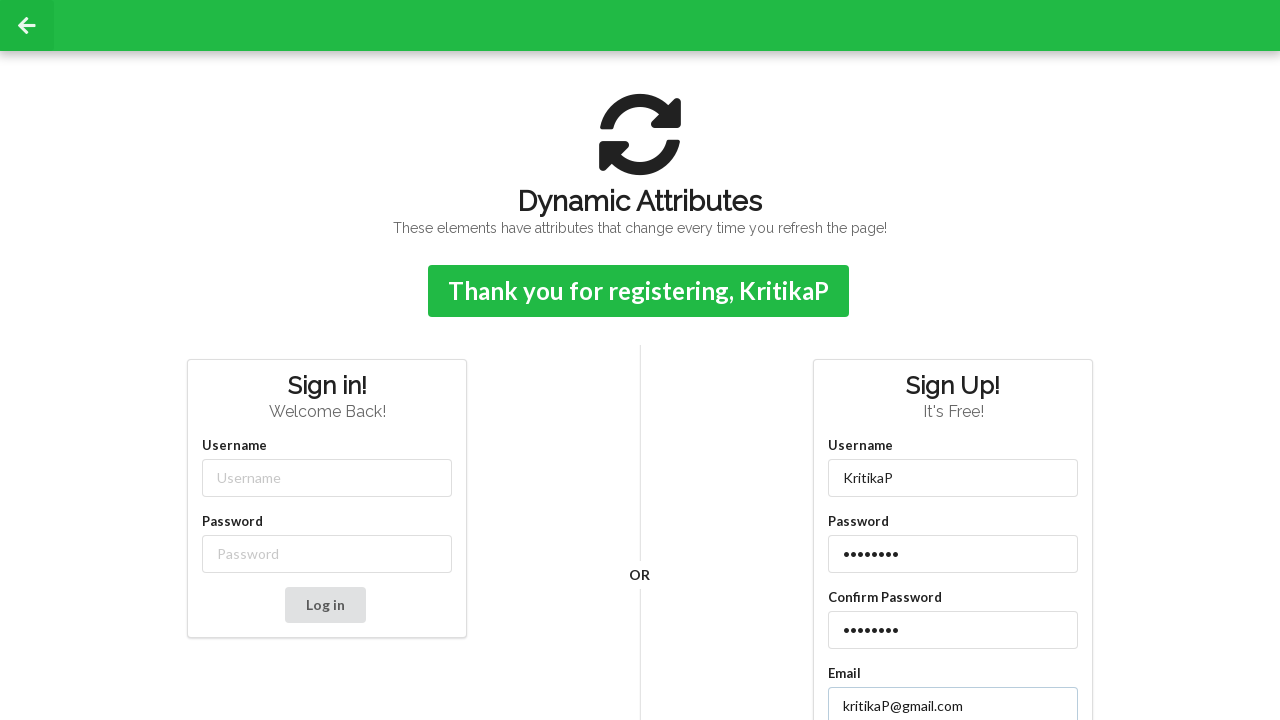

Confirmation message appeared on the page
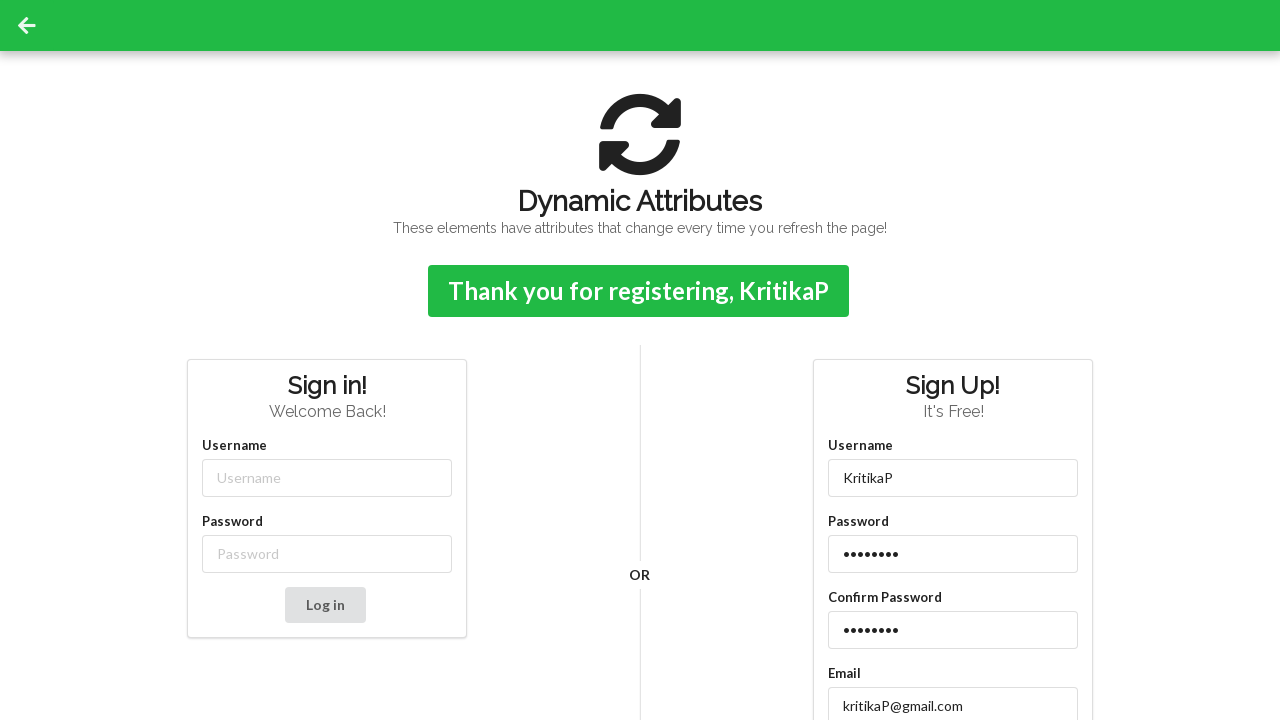

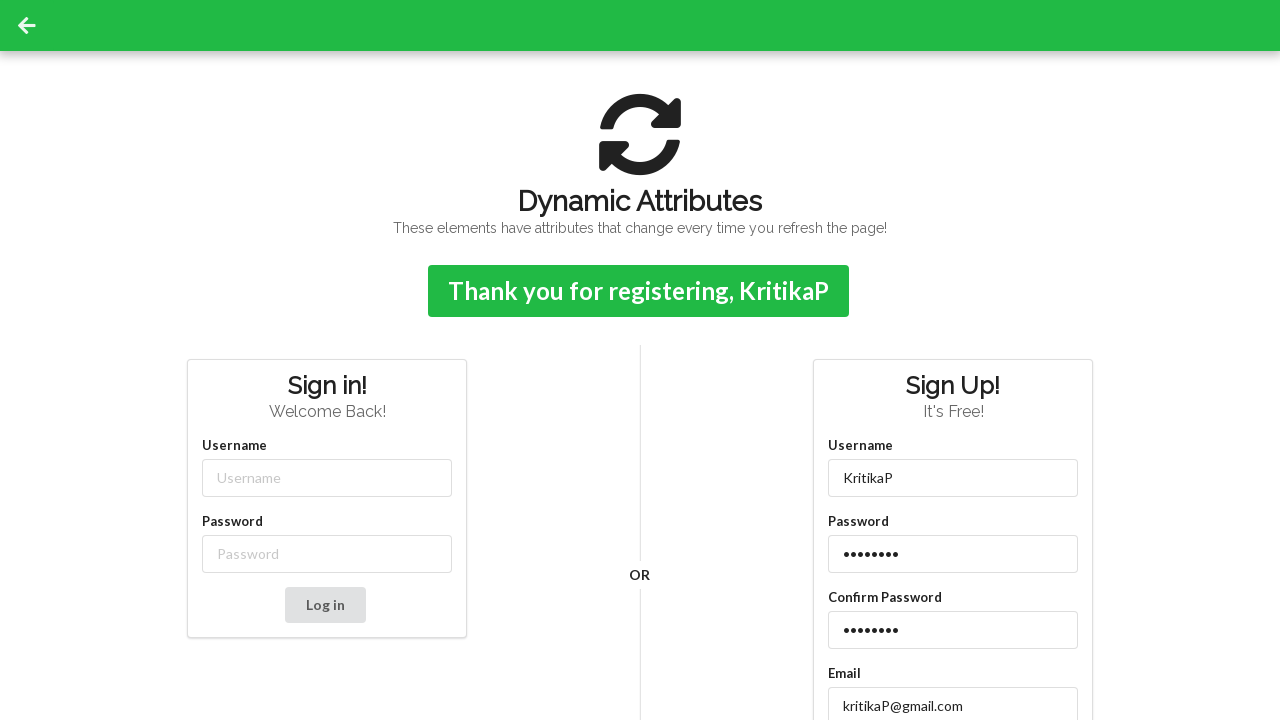